Navigates to the Swarthmore College catalog departments page and clicks on the first department link in the list to view department details.

Starting URL: https://catalog.swarthmore.edu/content.php?catoid=7&navoid=194

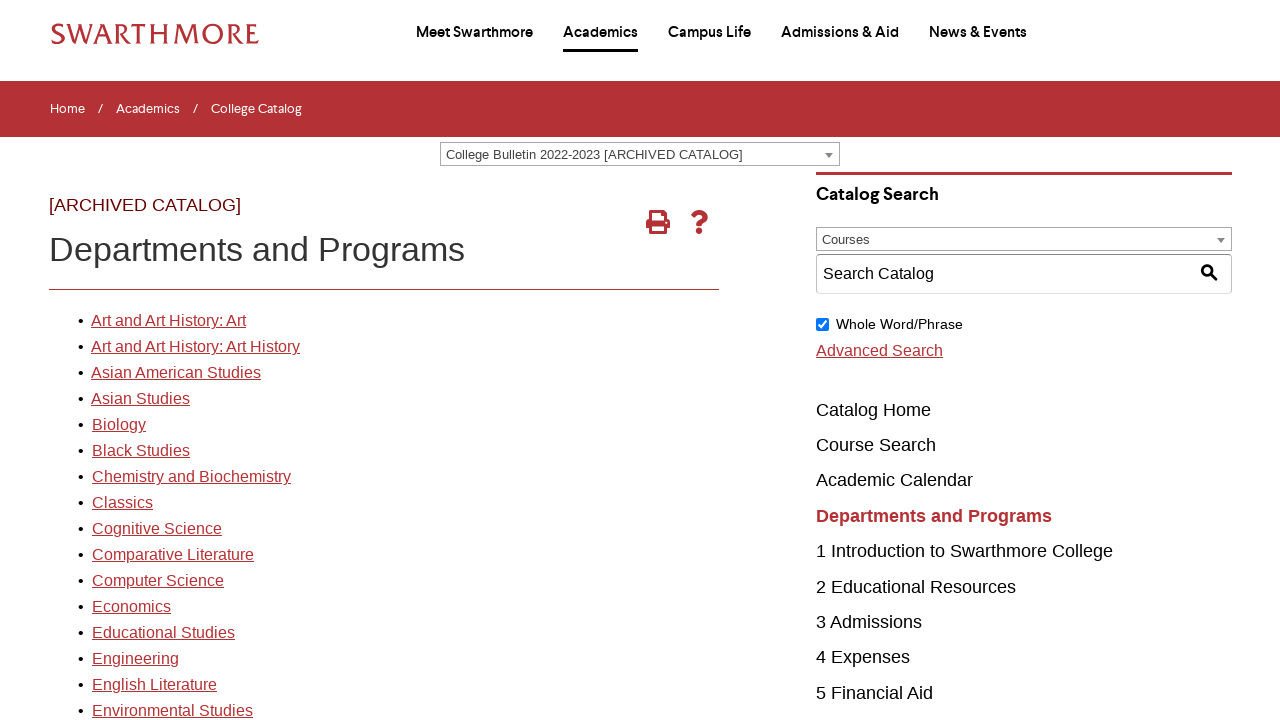

Waited for gateway page to load
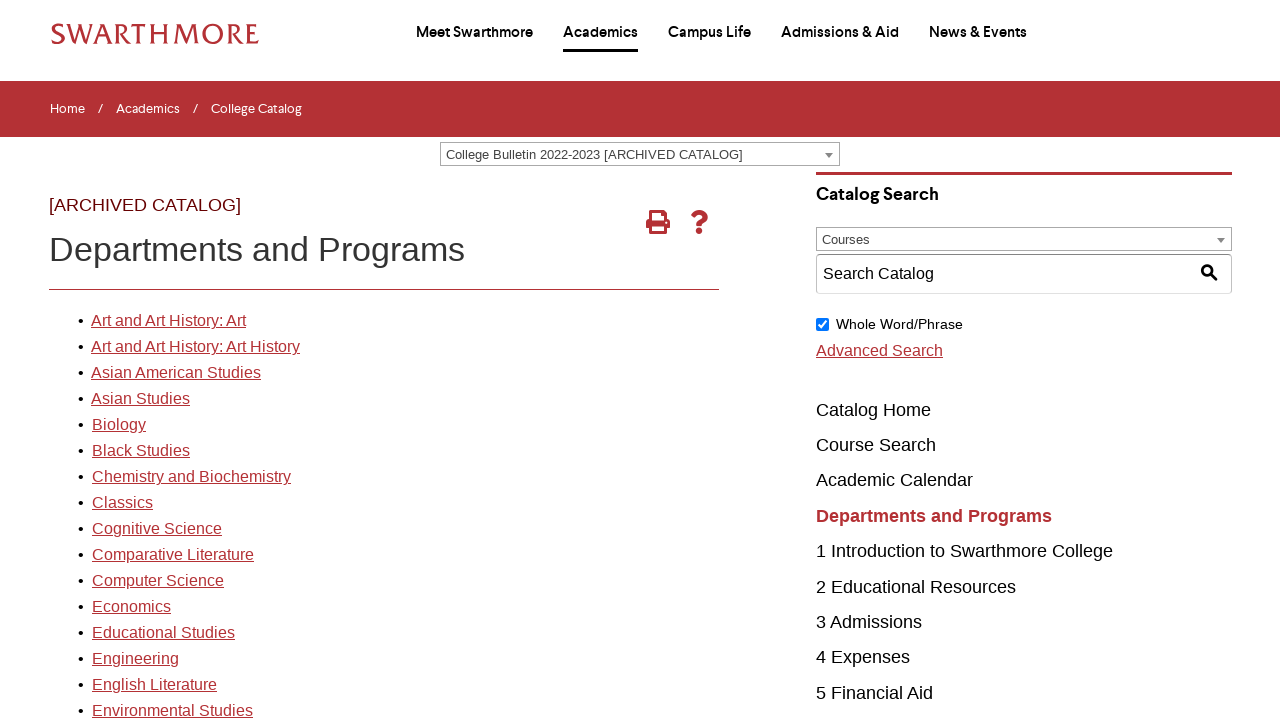

Clicked on the first department link in the list at (168, 321) on xpath=//*[@id='gateway-page']/body/table/tbody/tr[3]/td[1]/table/tbody/tr[2]/td[
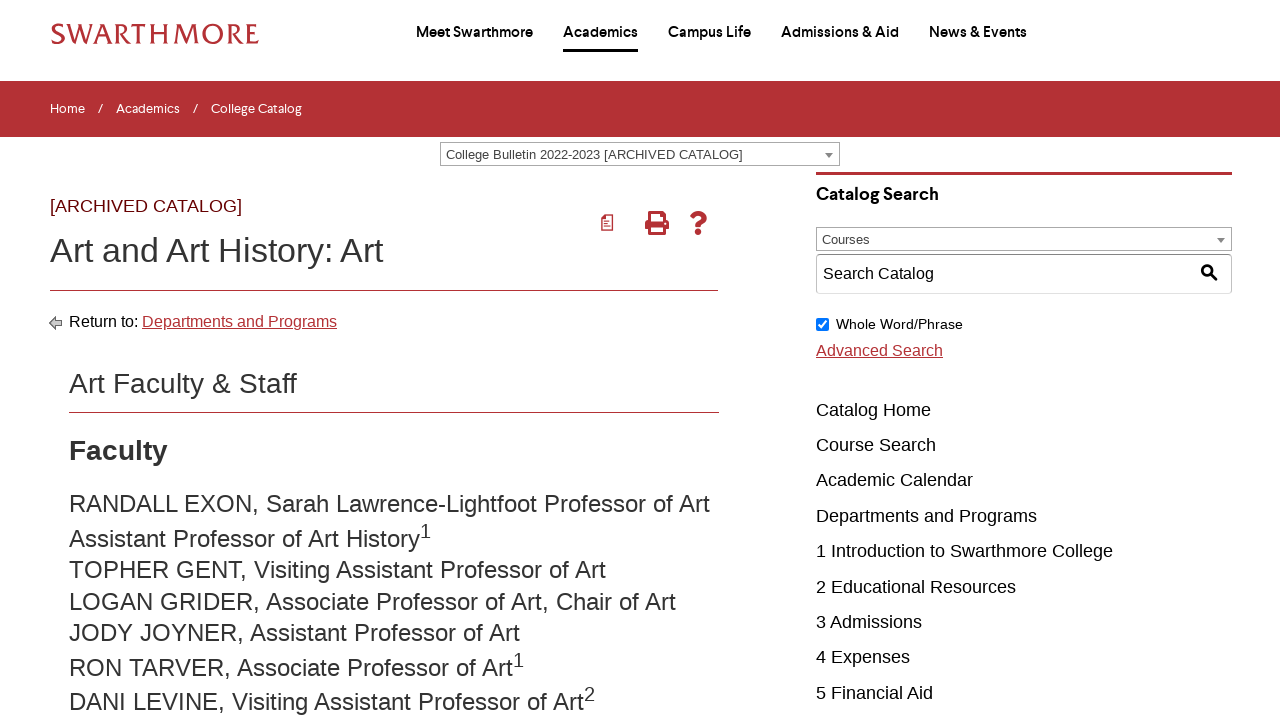

Department page loaded and network idle reached
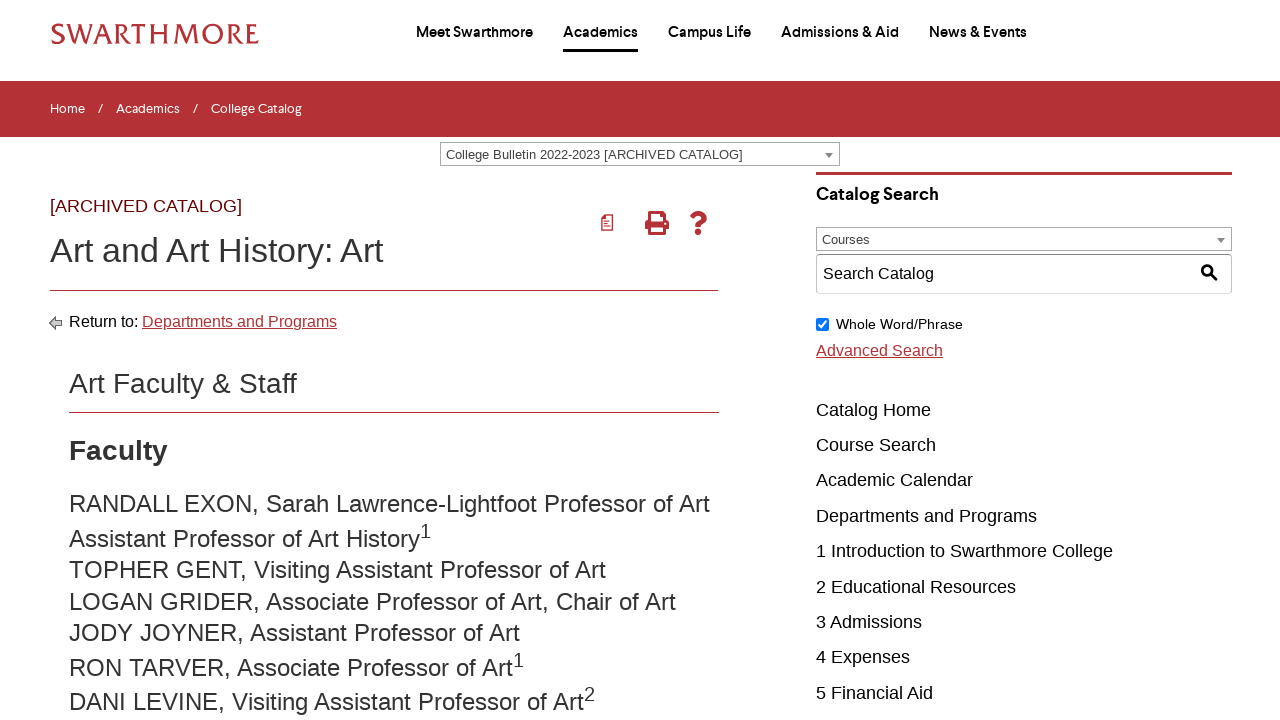

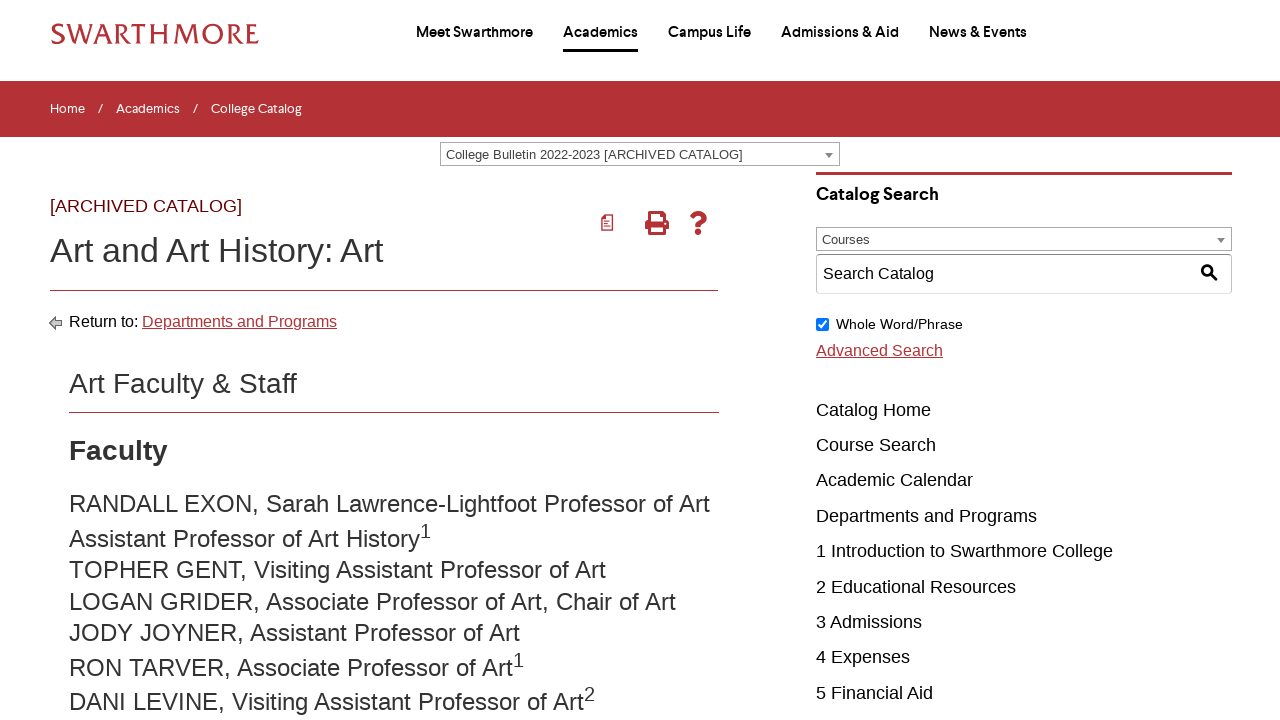